Tests a simple form by filling in first name, last name, city, and country fields using different element locator strategies, then submits the form by clicking a button.

Starting URL: http://suninjuly.github.io/simple_form_find_task.html

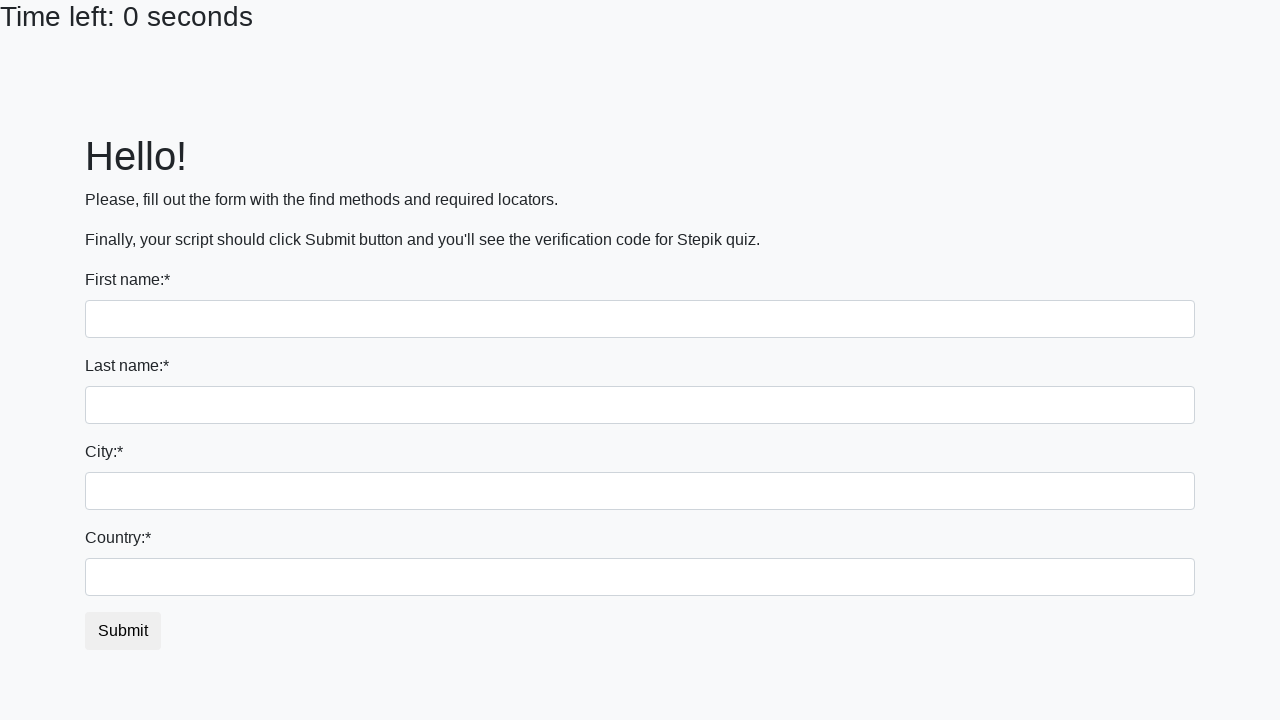

Filled first name field with 'Ivan' using first input locator on input >> nth=0
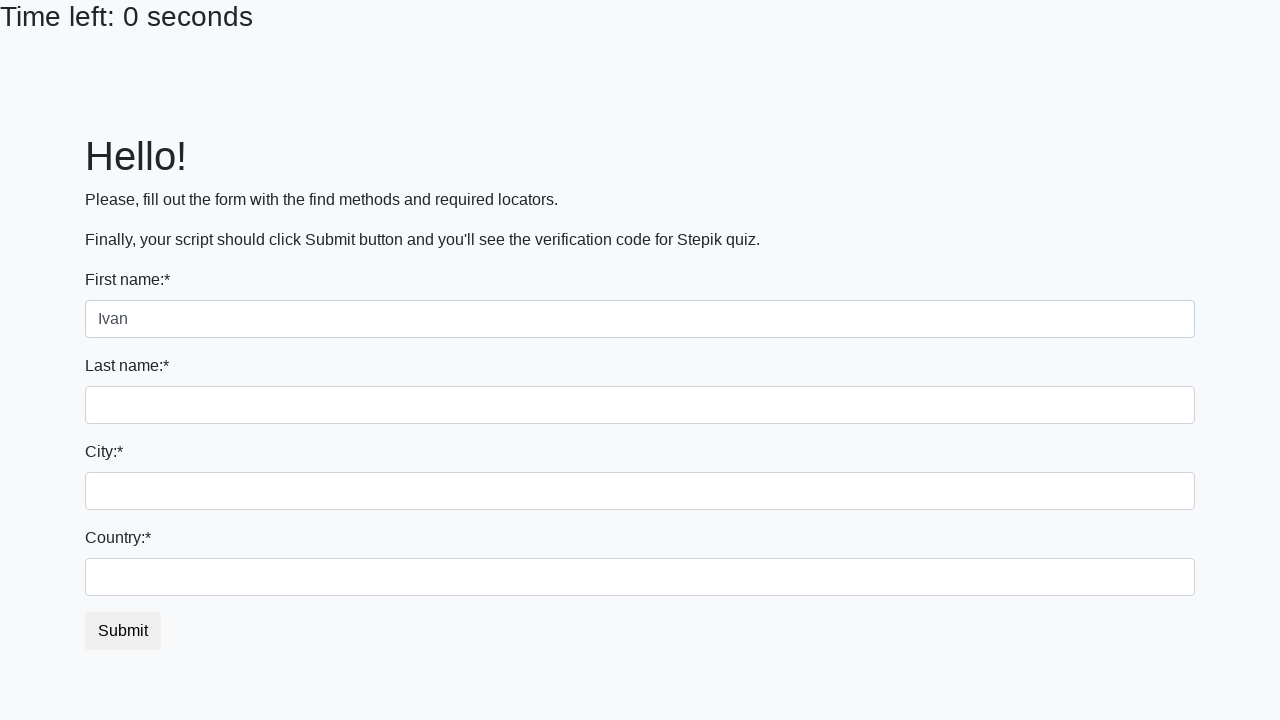

Filled last name field with 'Petrov' using name attribute selector on input[name='last_name']
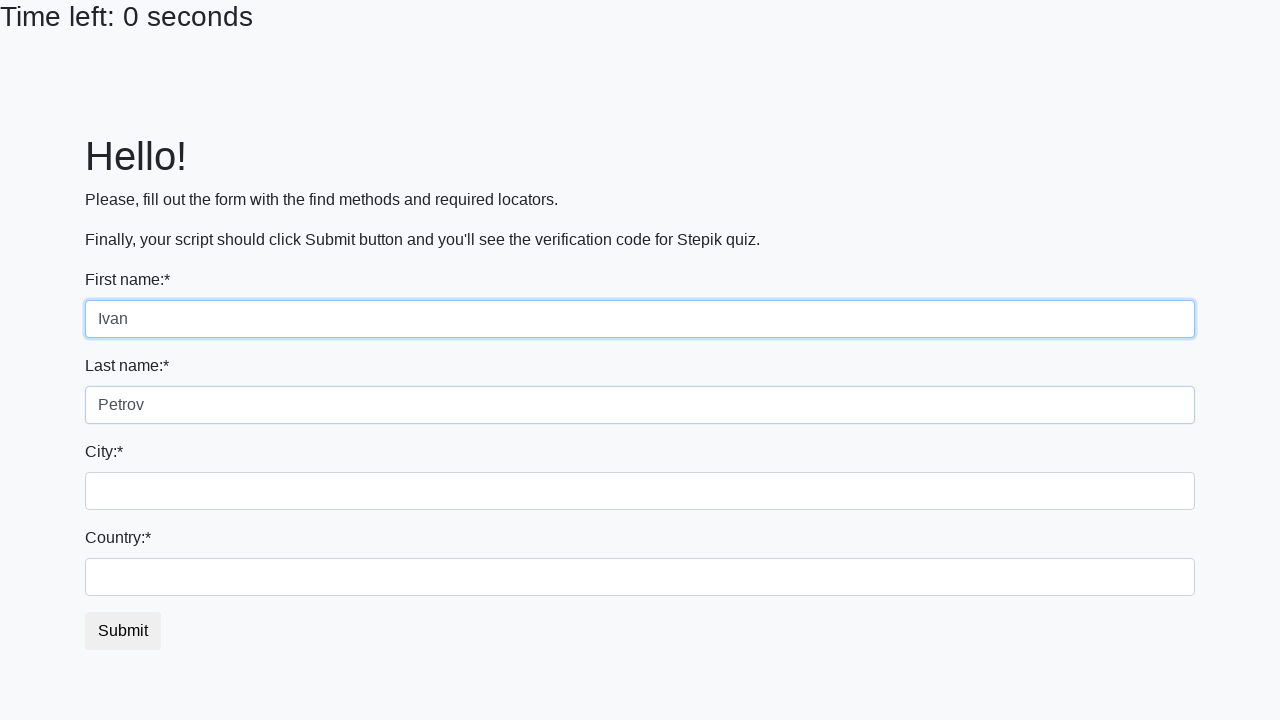

Filled city field with 'Smolensk' using class selector on .city
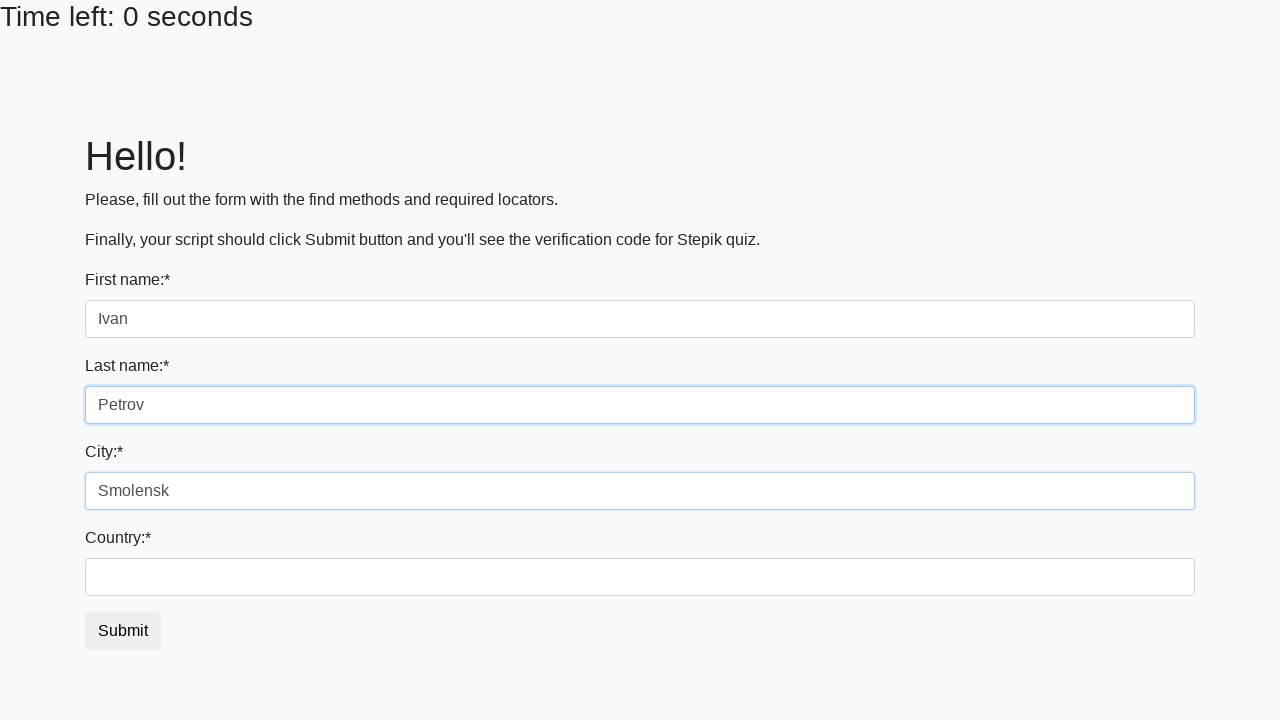

Filled country field with 'Russia' using id selector on #country
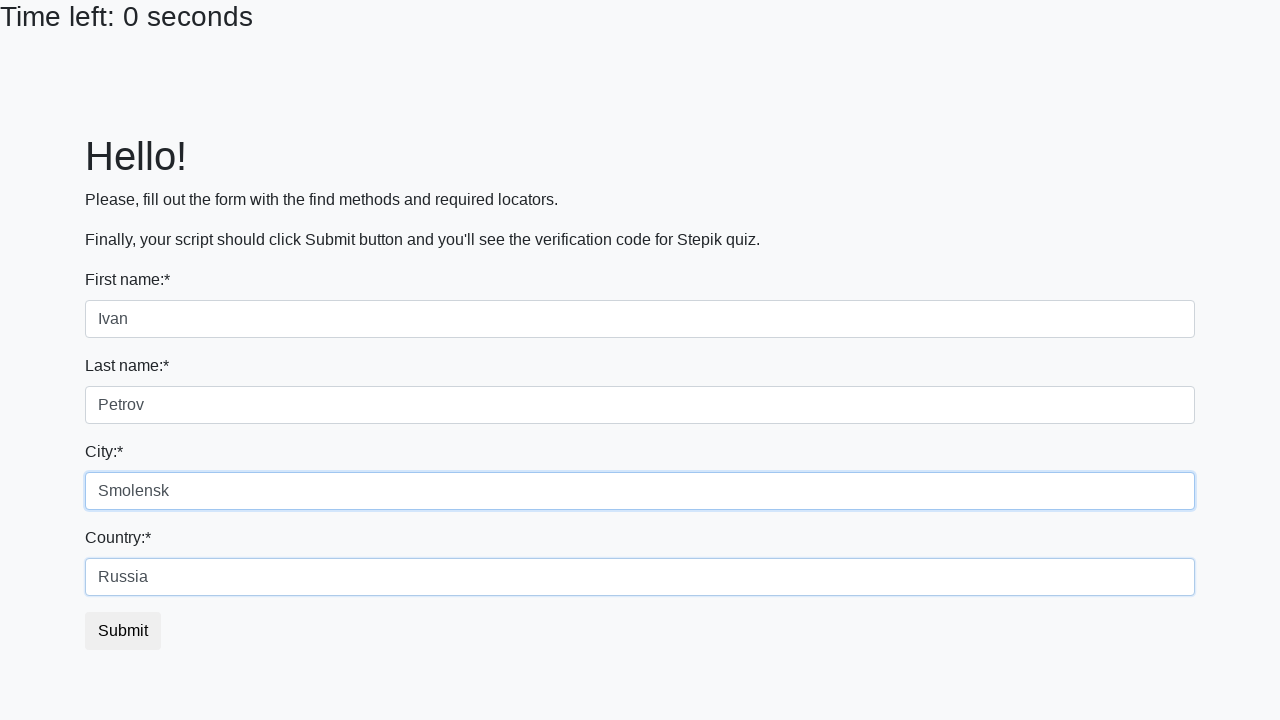

Clicked the submit button to submit the form at (123, 631) on button.btn
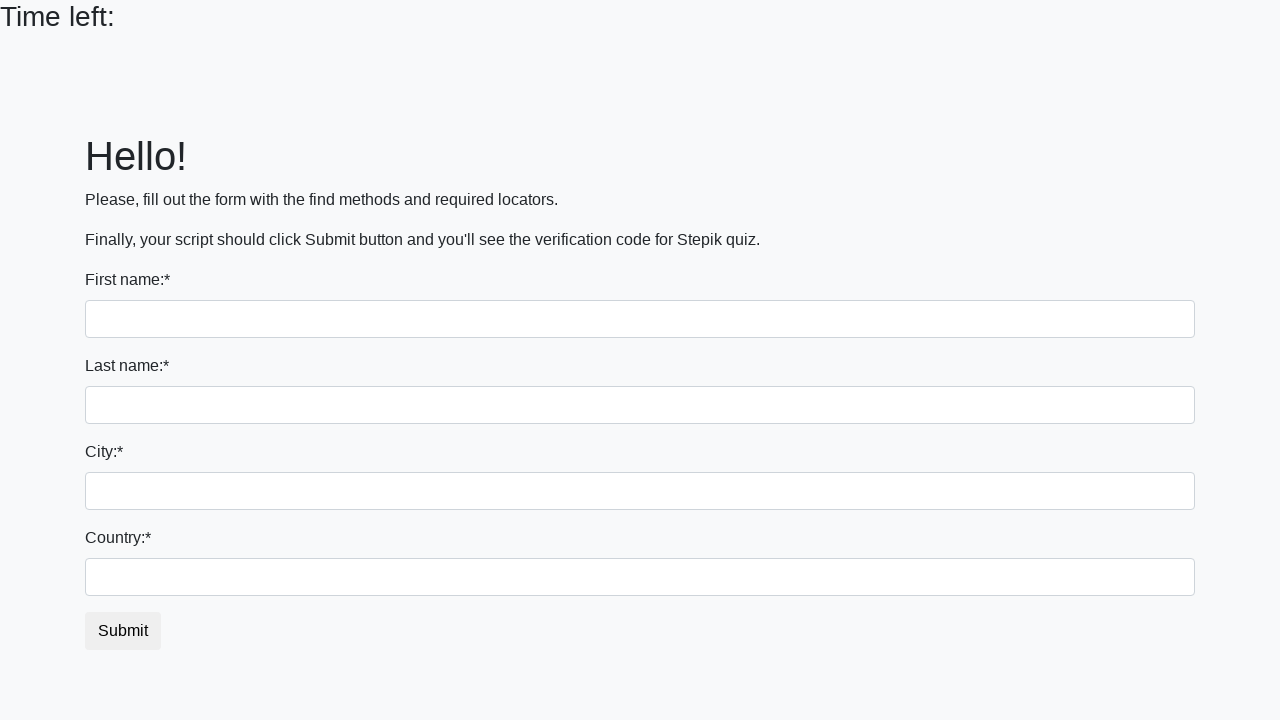

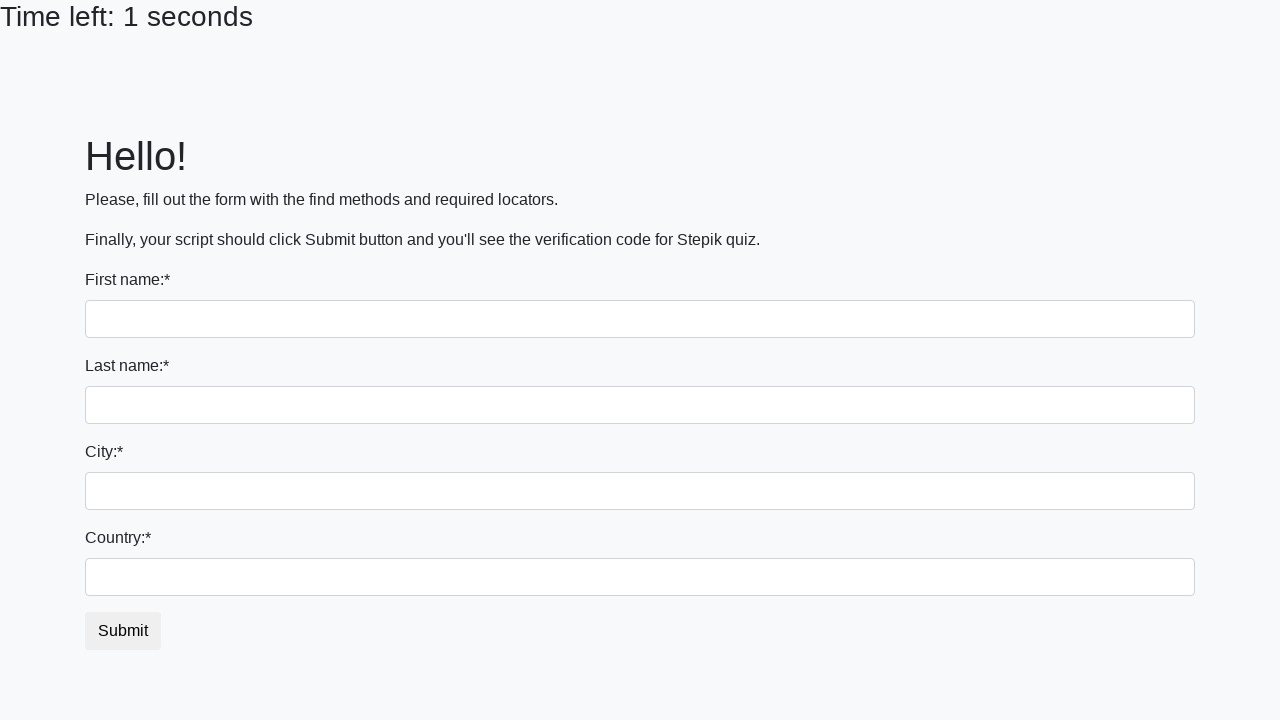